Tests that new todo items are appended to the bottom of the list and the counter shows correct count

Starting URL: https://demo.playwright.dev/todomvc

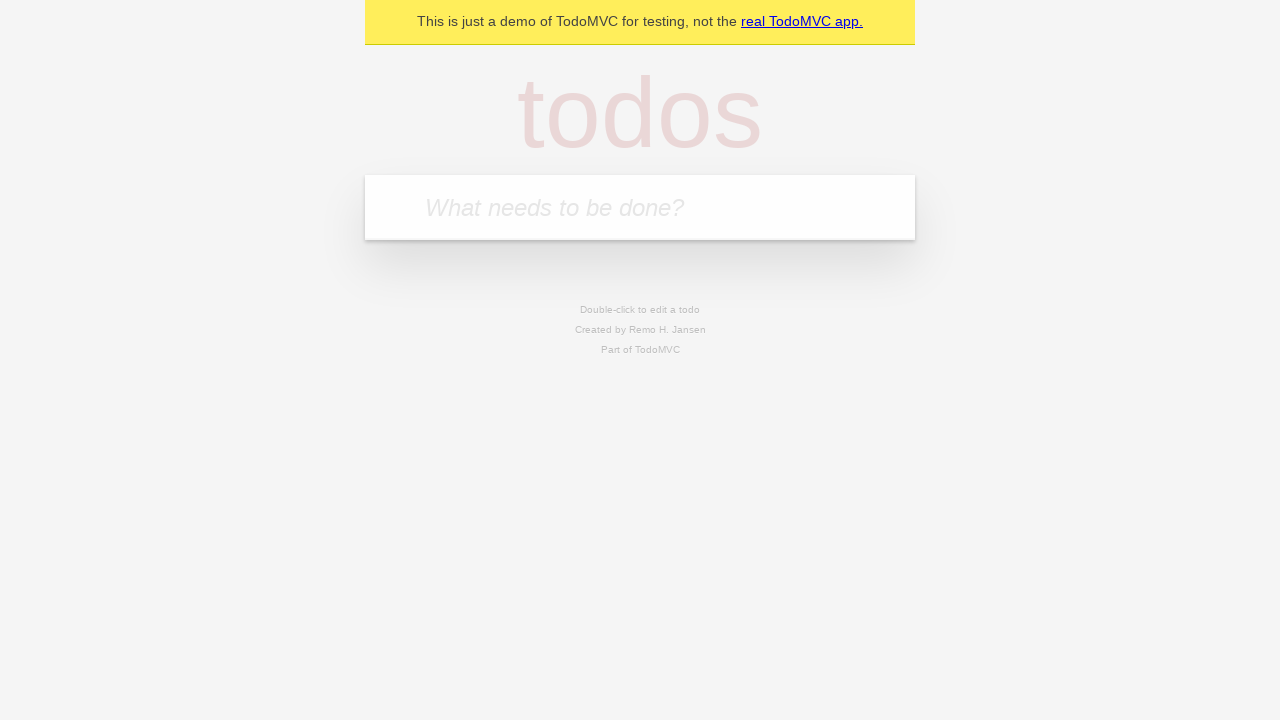

Located the 'What needs to be done?' input field
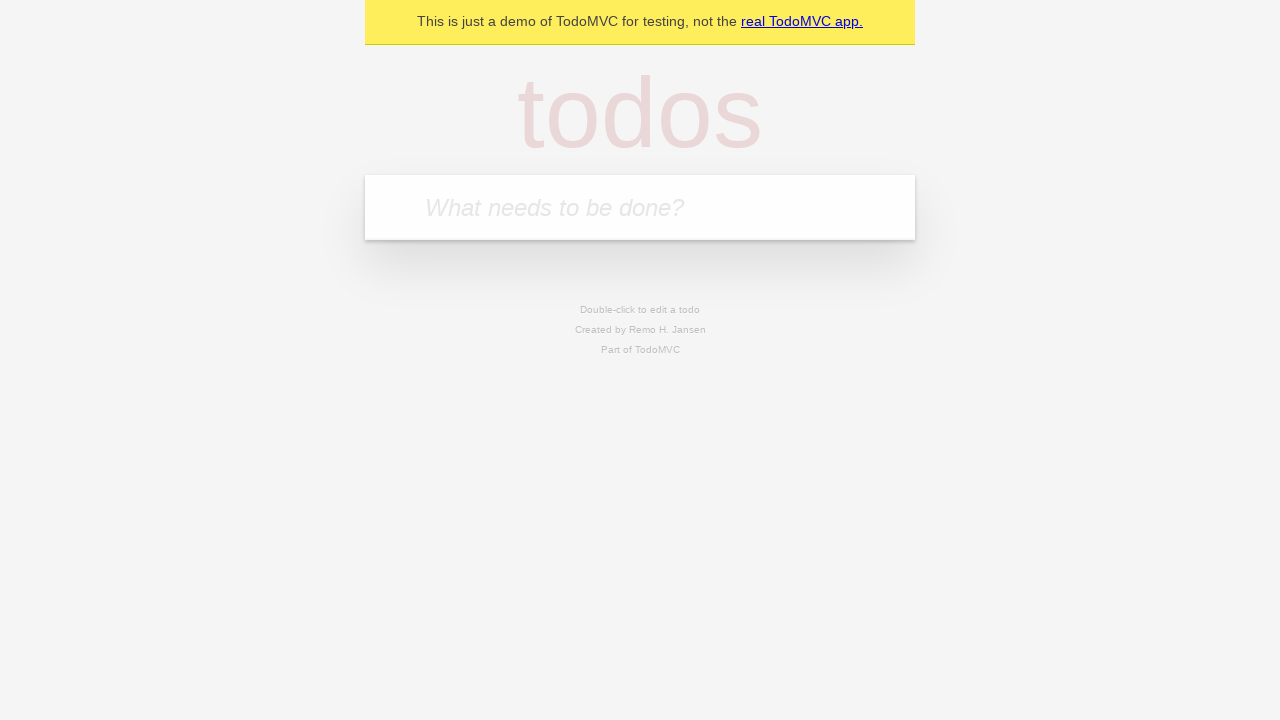

Filled input field with todo item: 'buy some cheese' on internal:attr=[placeholder="What needs to be done?"i]
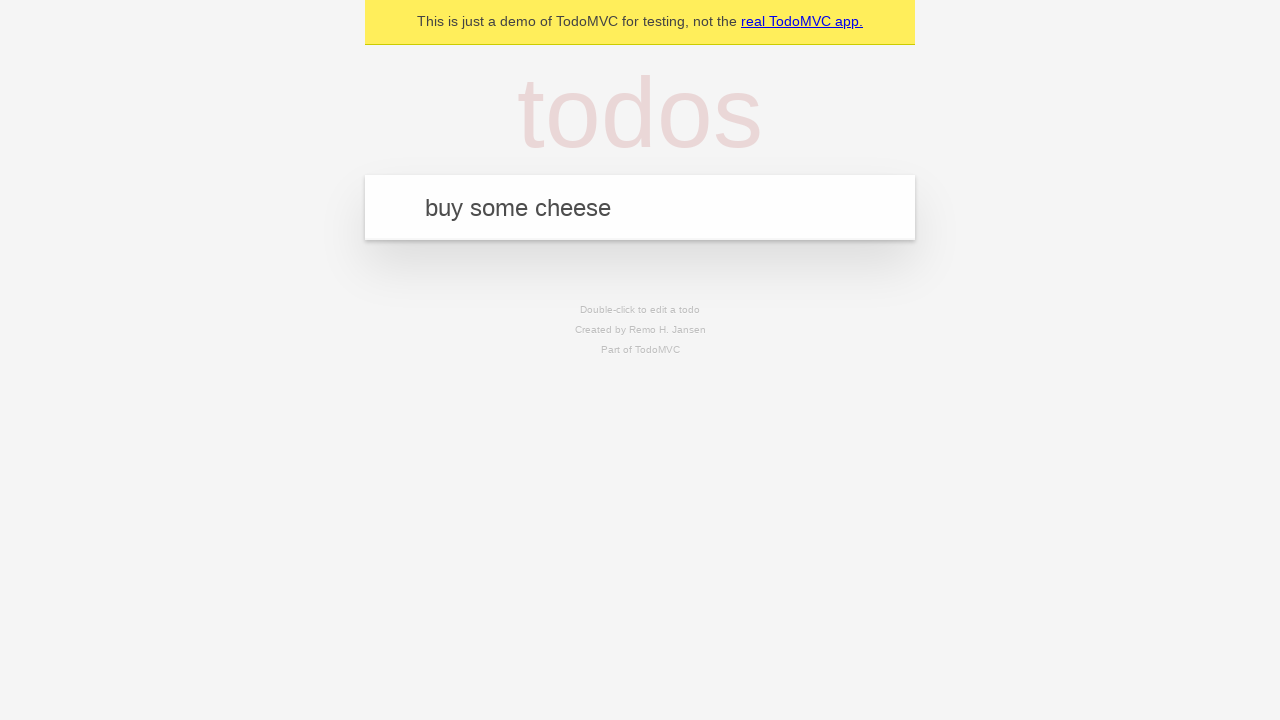

Pressed Enter to add todo item: 'buy some cheese' to the list on internal:attr=[placeholder="What needs to be done?"i]
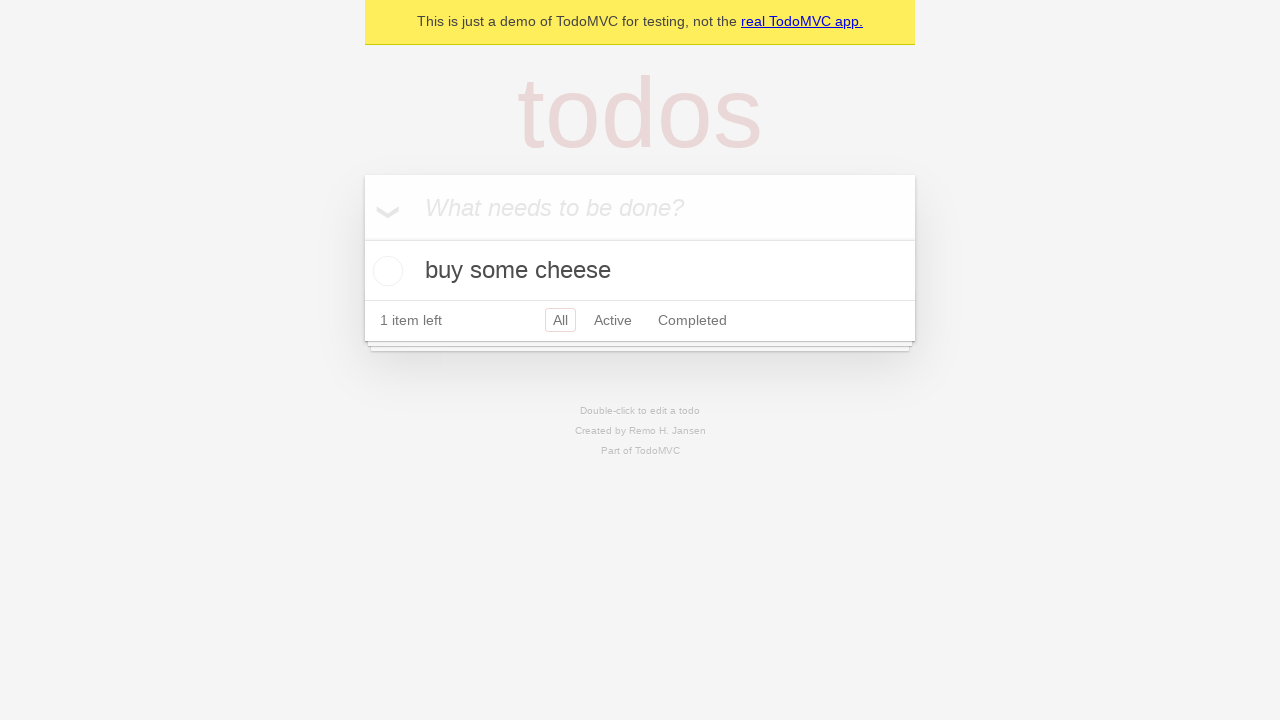

Filled input field with todo item: 'feed the cat' on internal:attr=[placeholder="What needs to be done?"i]
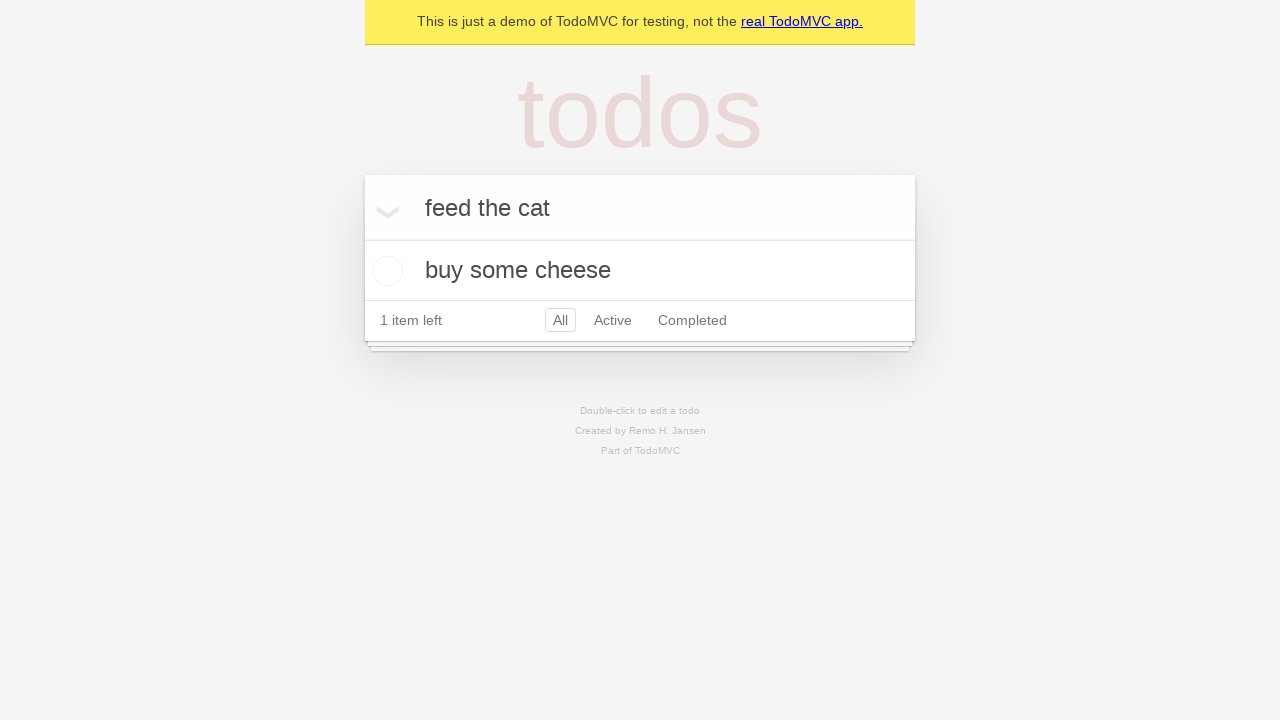

Pressed Enter to add todo item: 'feed the cat' to the list on internal:attr=[placeholder="What needs to be done?"i]
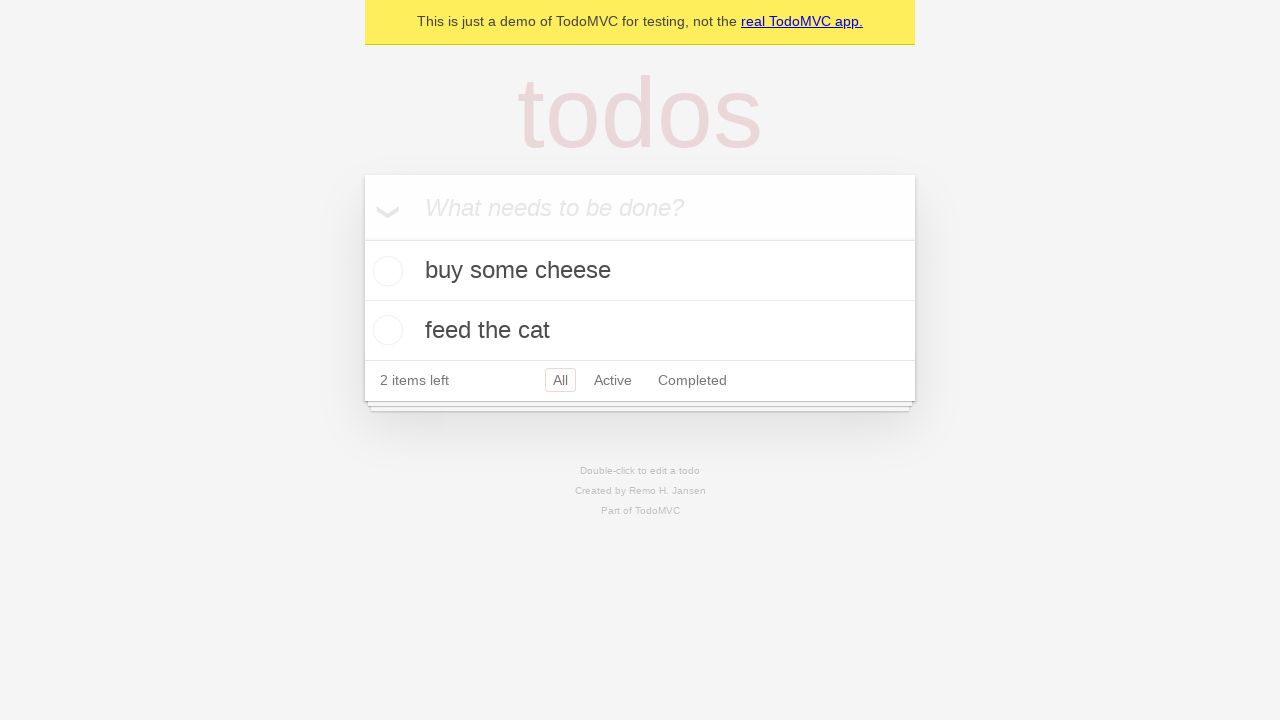

Filled input field with todo item: 'book a doctors appointment' on internal:attr=[placeholder="What needs to be done?"i]
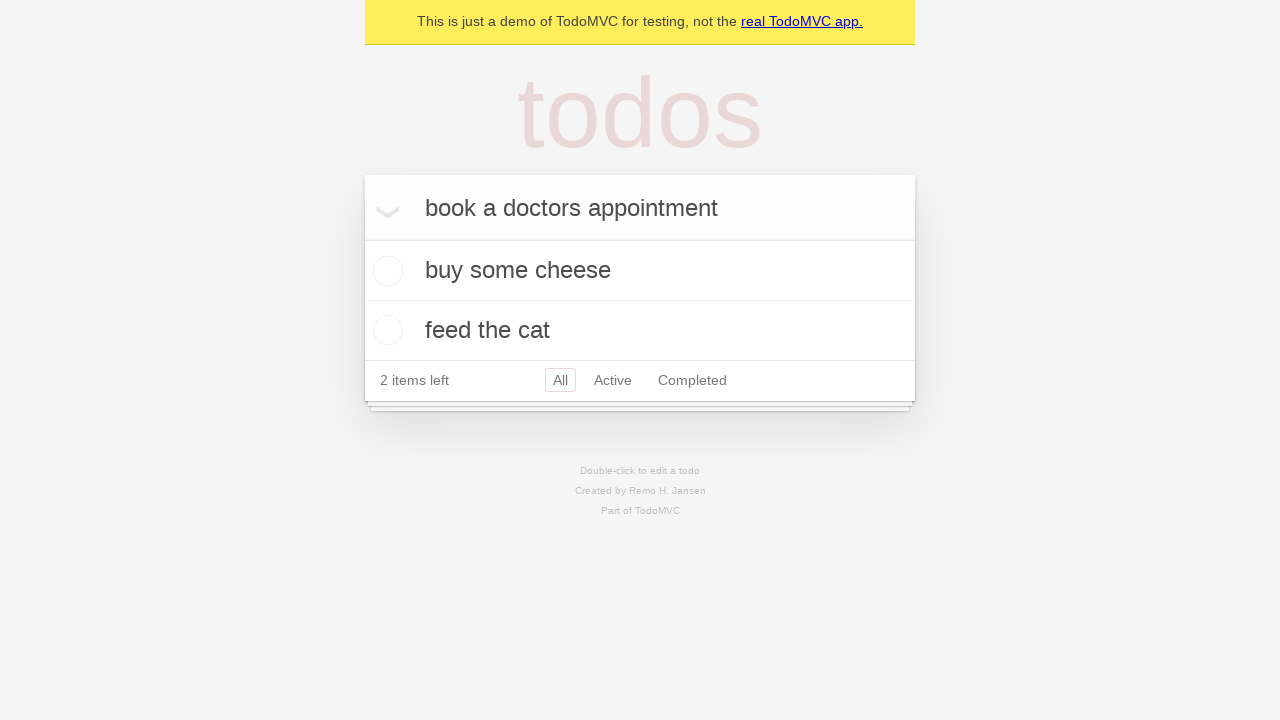

Pressed Enter to add todo item: 'book a doctors appointment' to the list on internal:attr=[placeholder="What needs to be done?"i]
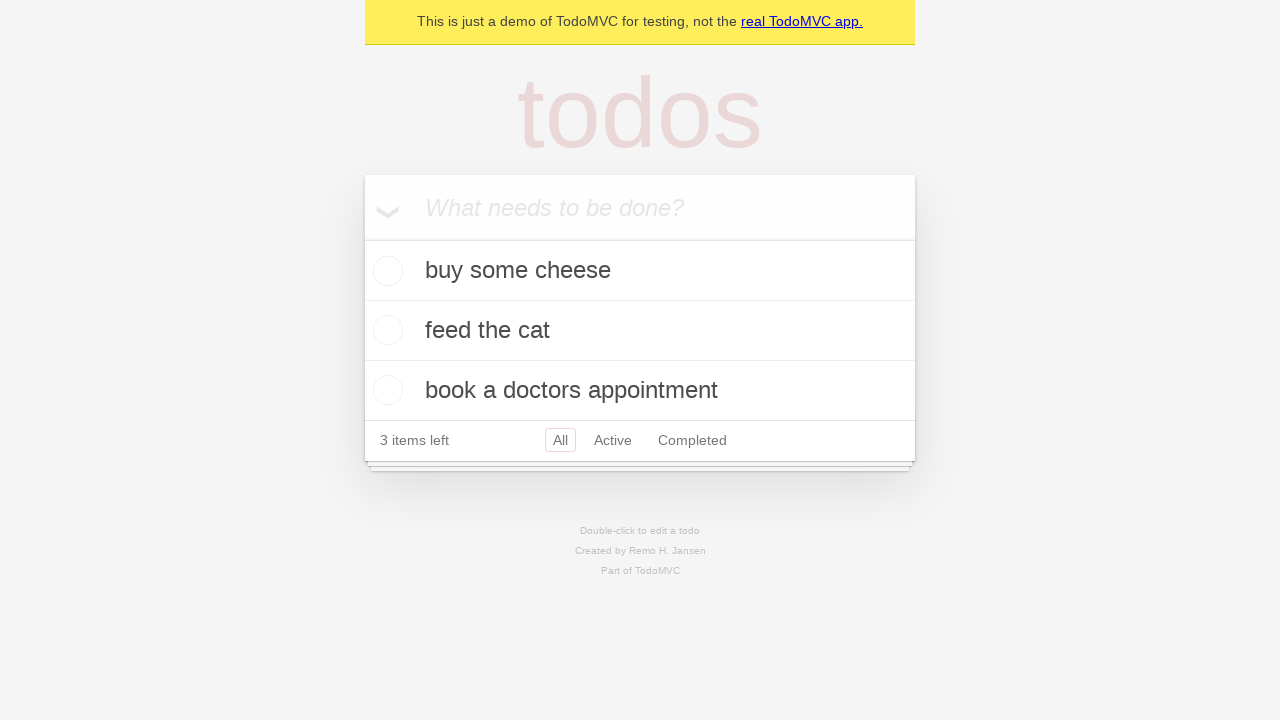

Verified that all 3 todo items have been added and counter shows '3 items left'
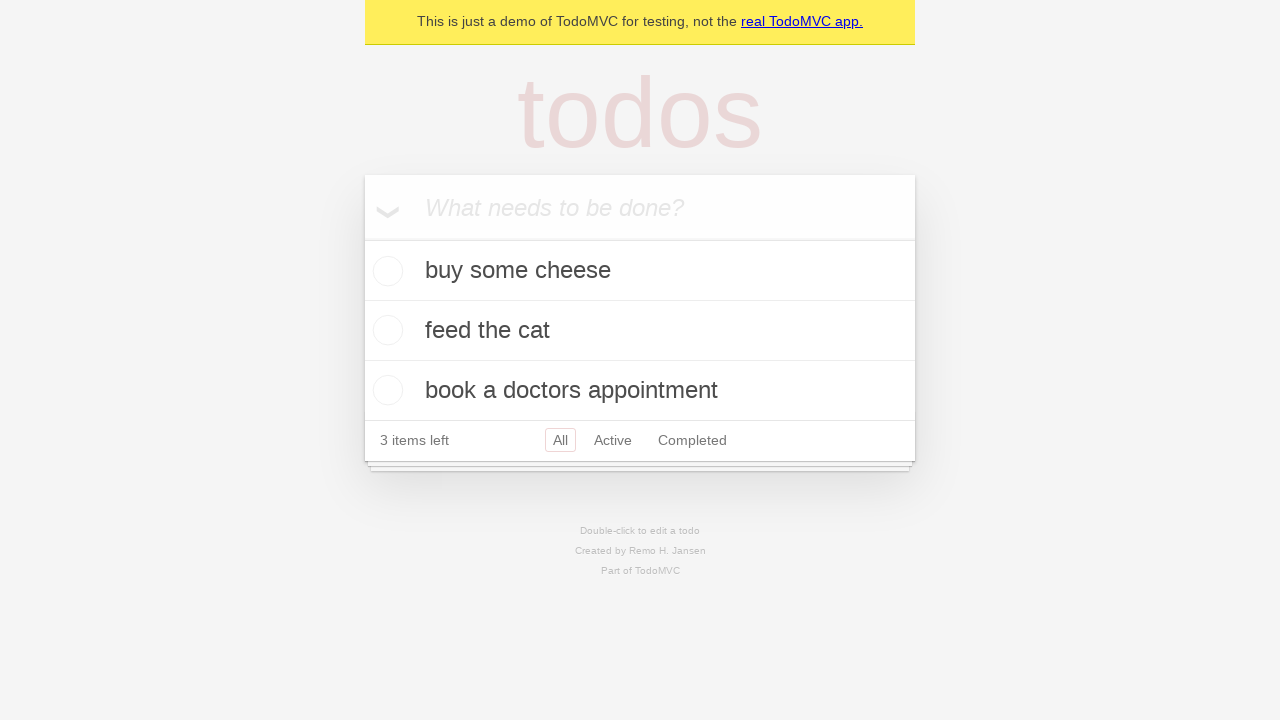

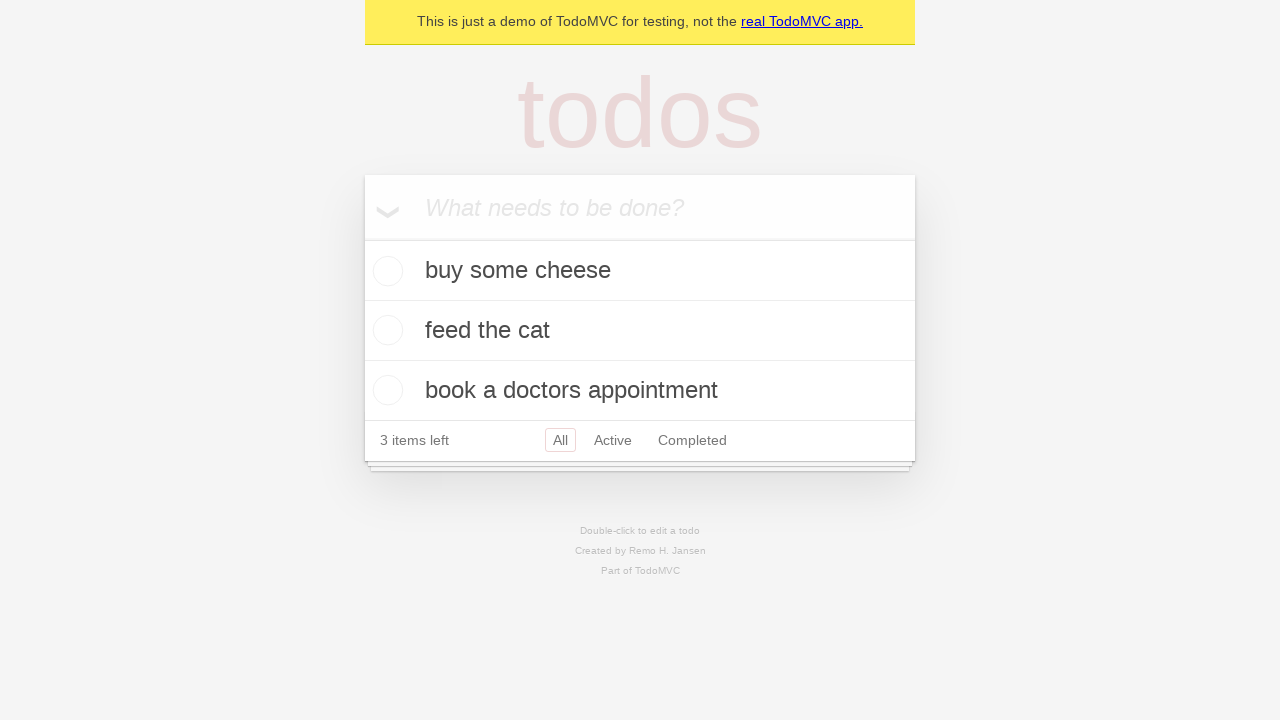